Tests dynamic loading functionality by clicking a Start button and verifying that "Hello World!" text appears after loading completes

Starting URL: https://automationfc.github.io/dynamic-loading/

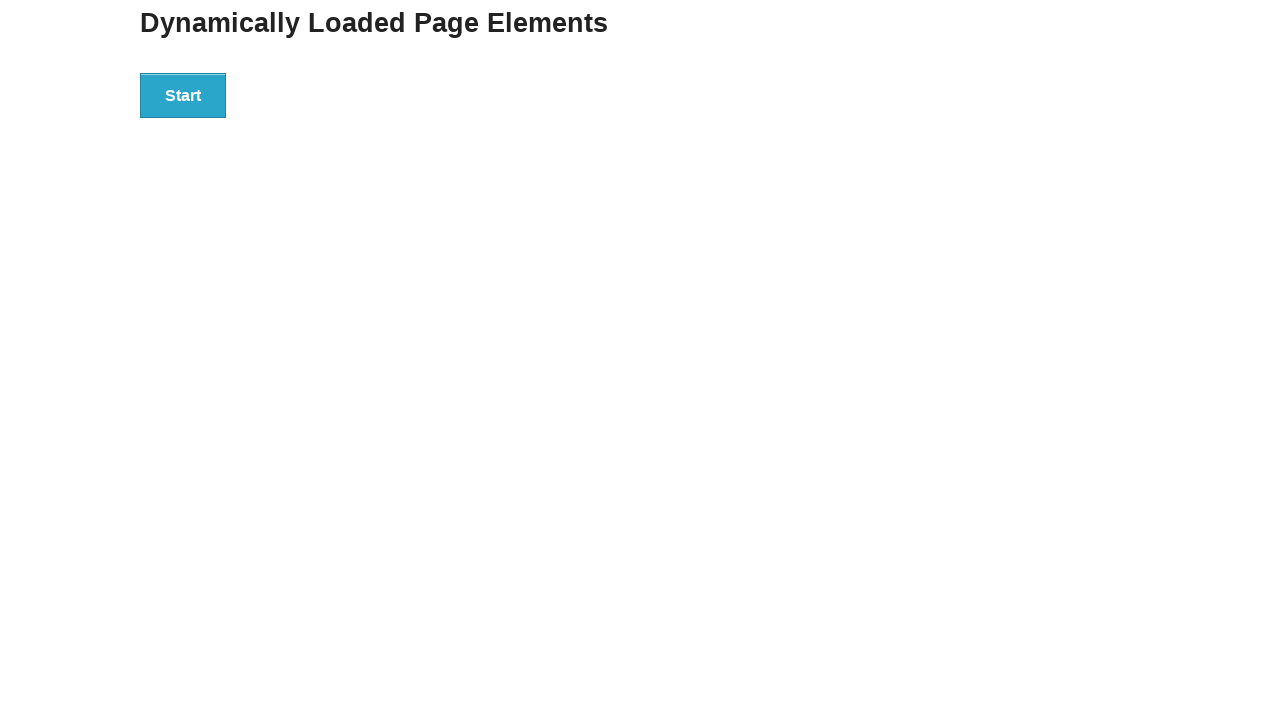

Clicked Start button to trigger dynamic loading at (183, 95) on div#start>button
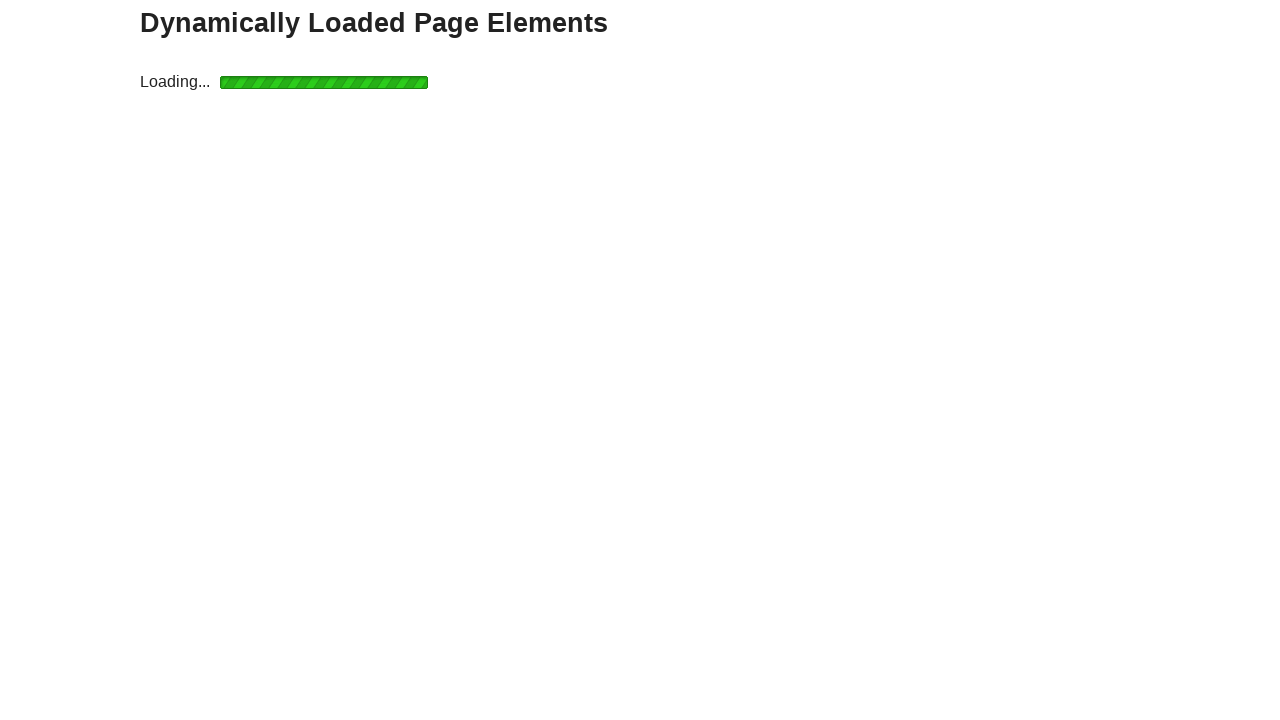

Waited for Hello World text to appear after loading completes
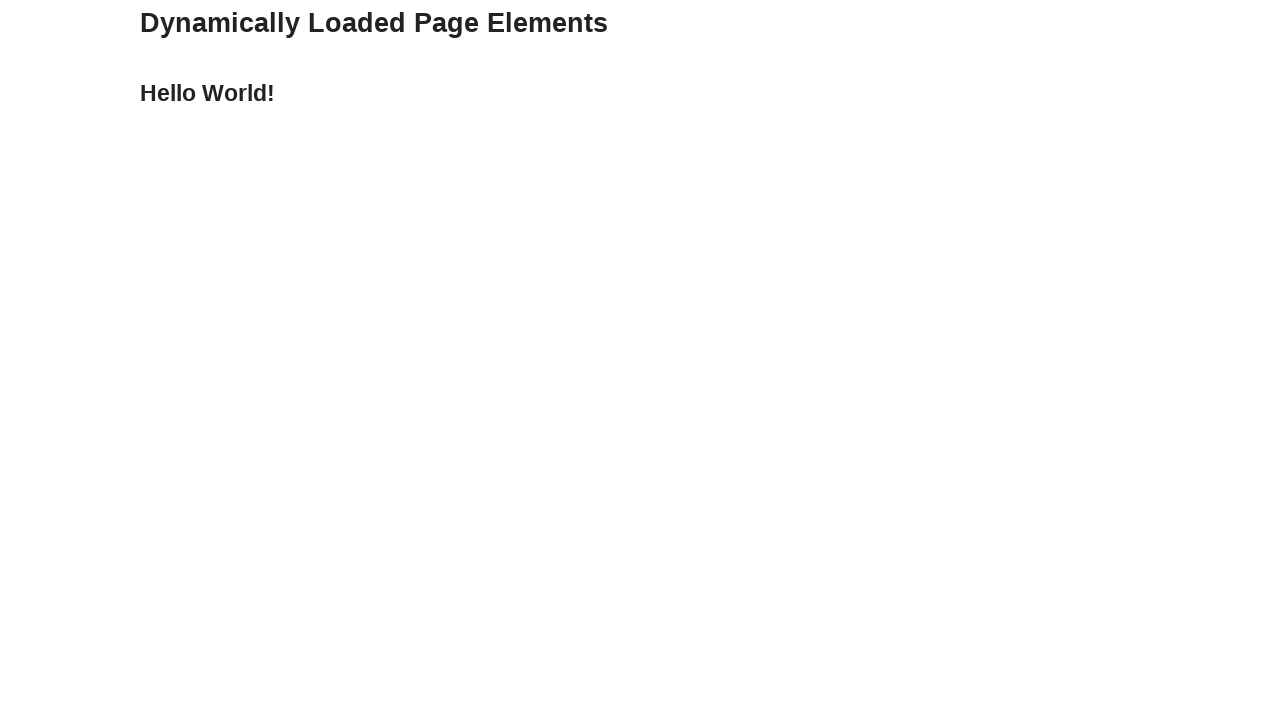

Retrieved the text content from the loaded element
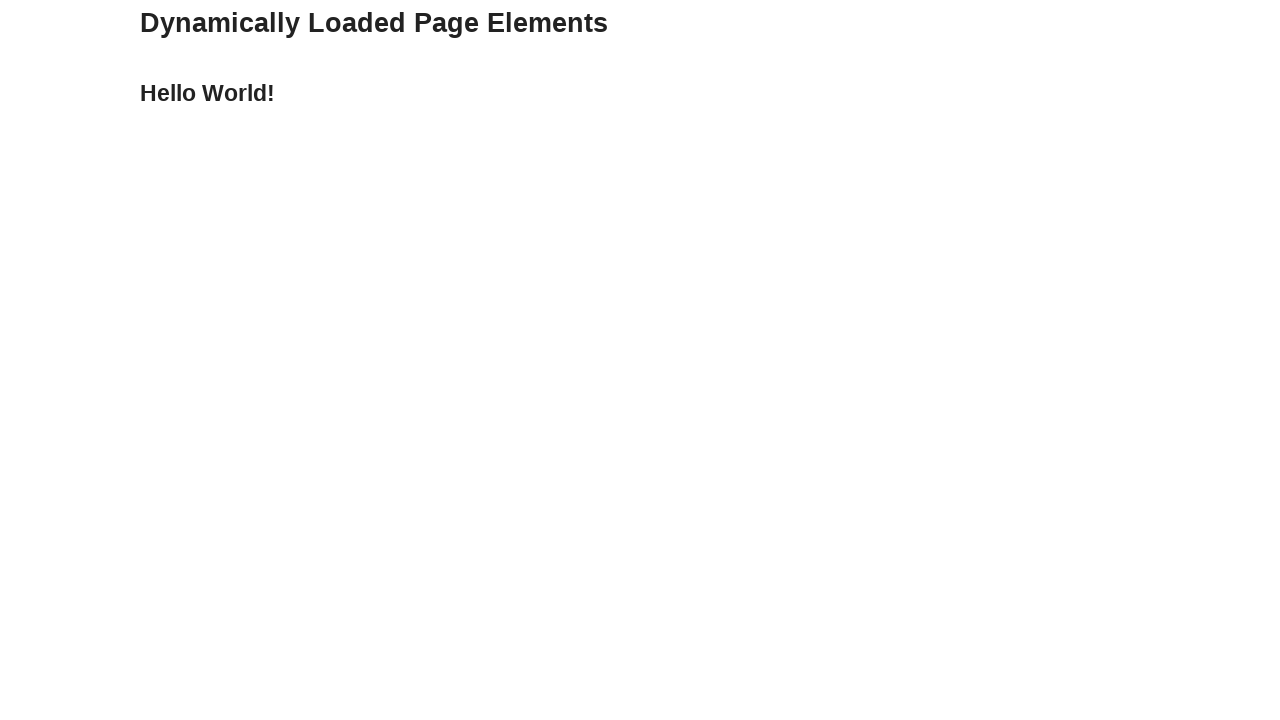

Verified that text content is 'Hello World!'
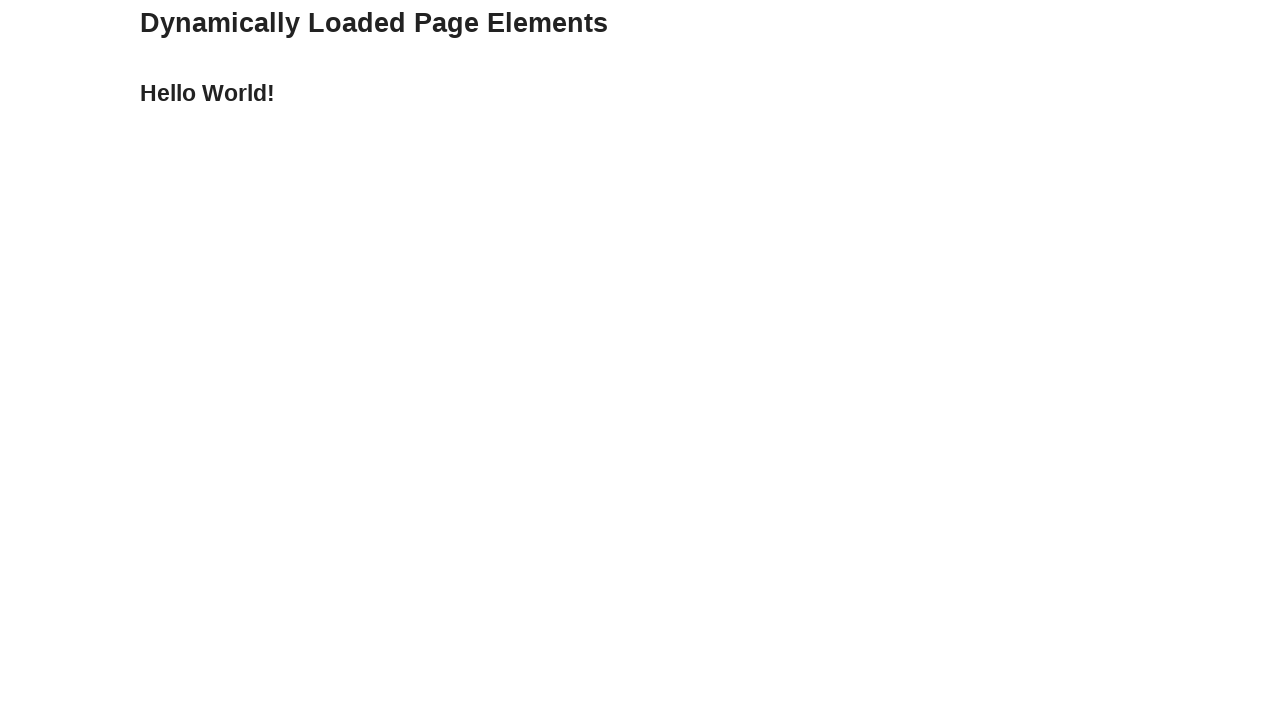

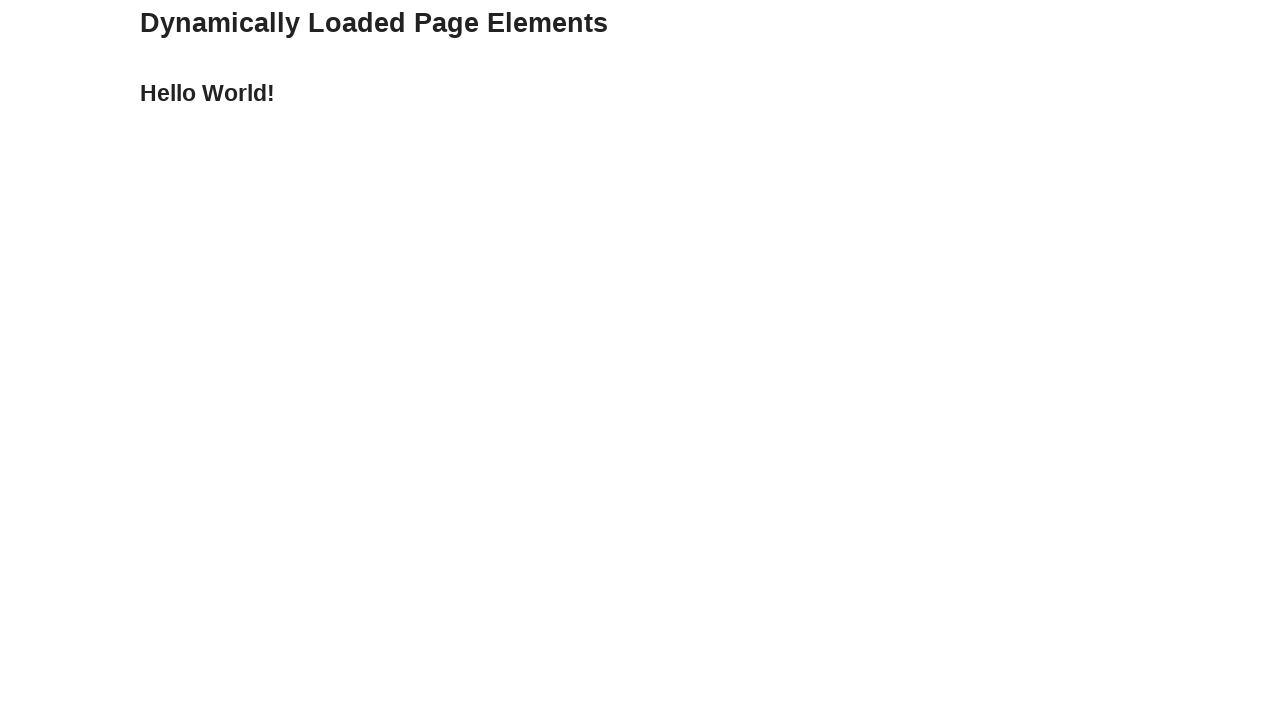